Tests API mocking functionality by setting up a mock route for the fruits API and verifying that the mocked fruit "Strawberry" is displayed on the page.

Starting URL: https://demo.playwright.dev/api-mocking

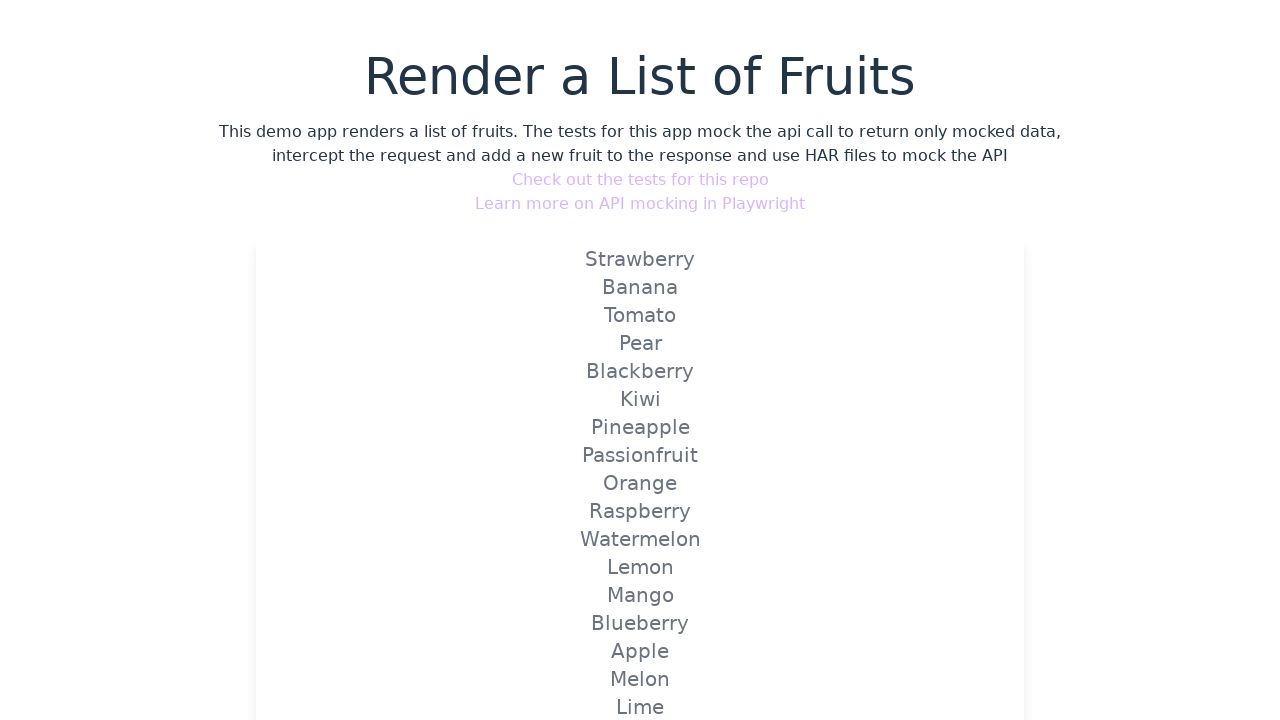

Set up mock route for fruits API to return Strawberry
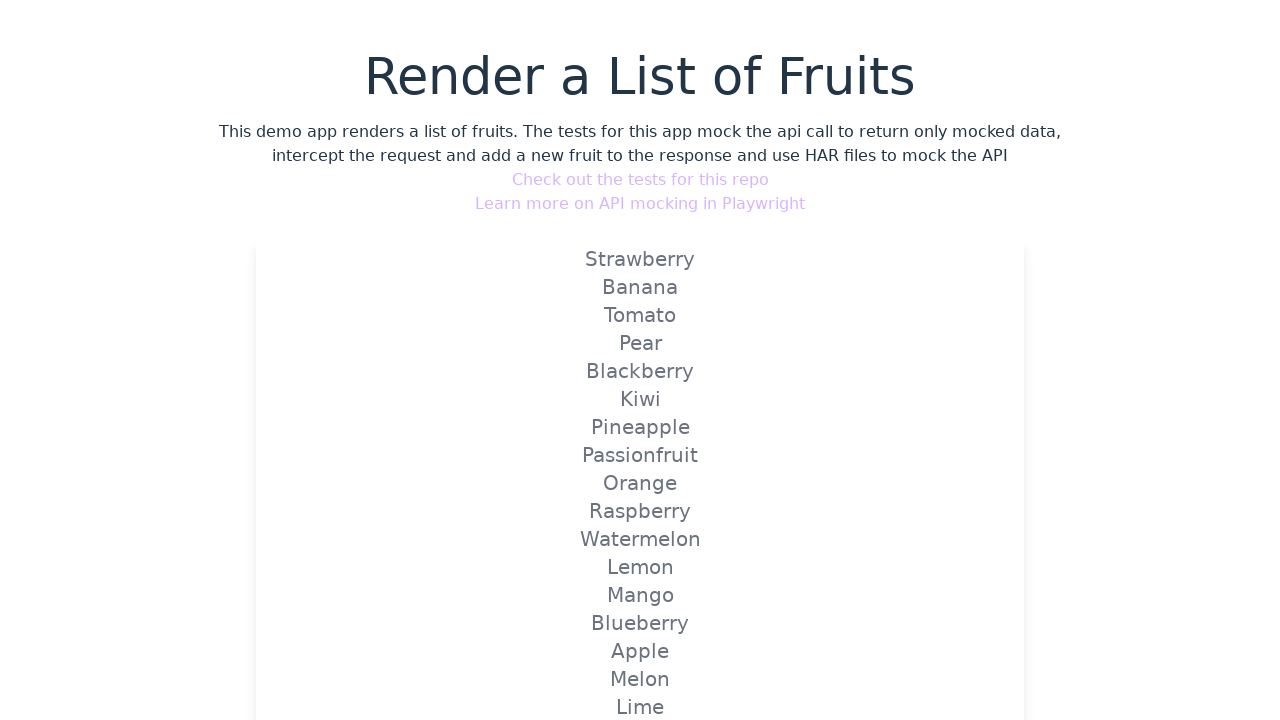

Reloaded the page to trigger the mock route
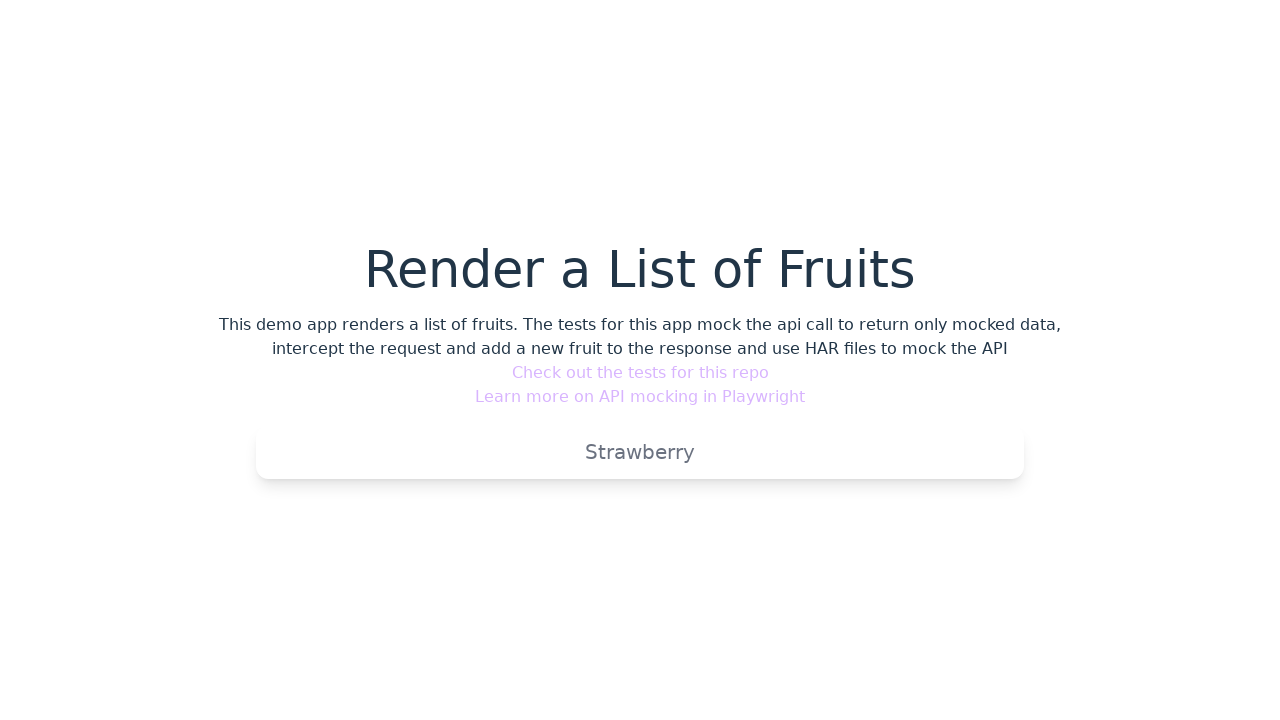

Waited for Strawberry element to appear on page
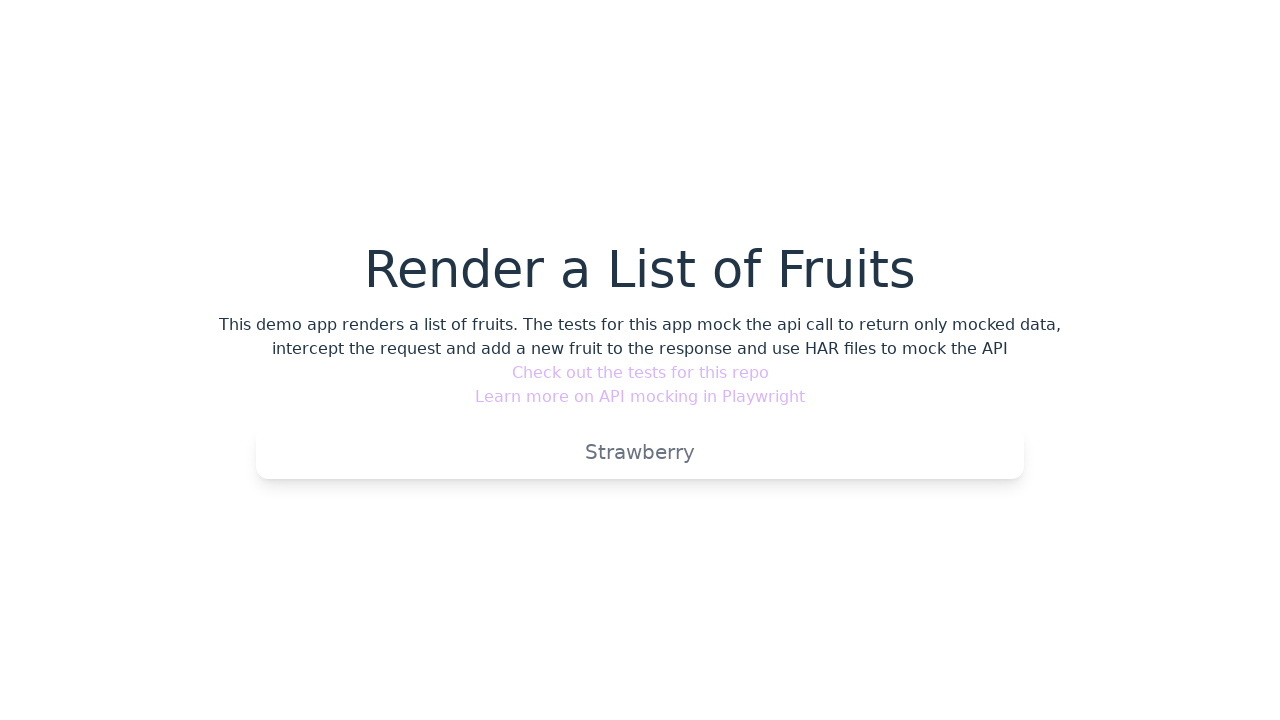

Located the Strawberry element
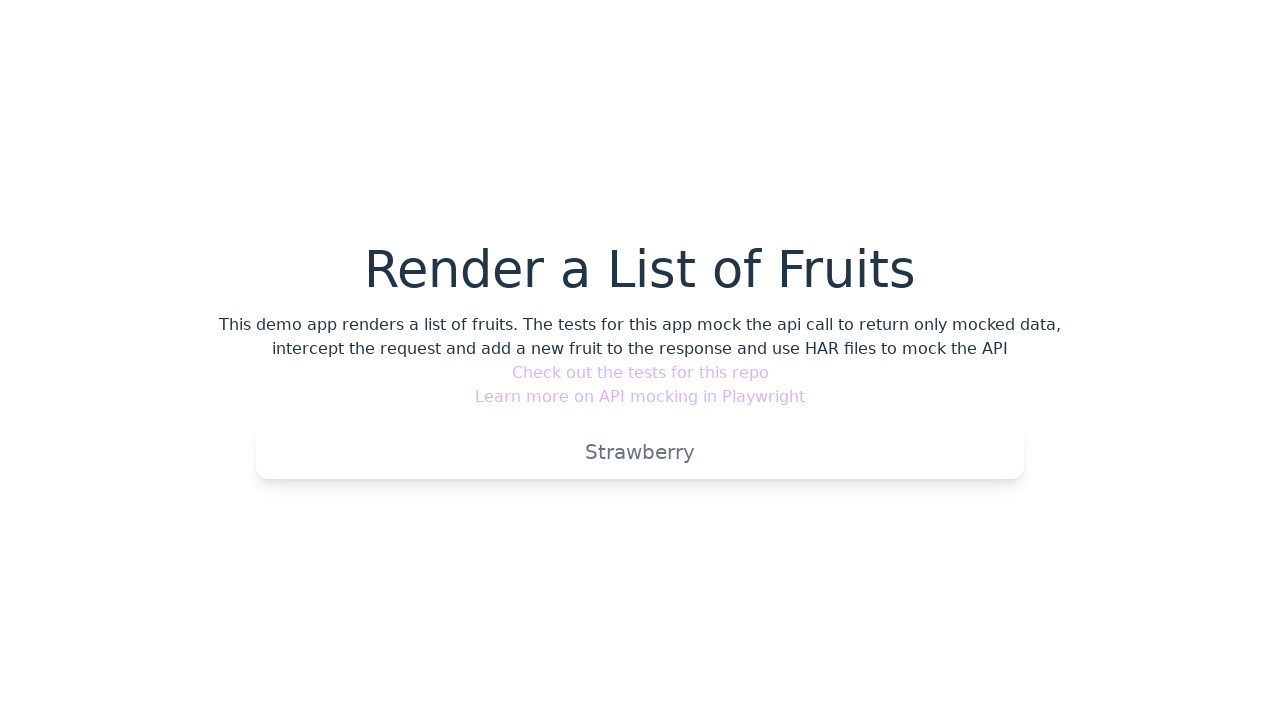

Verified that Strawberry element is visible
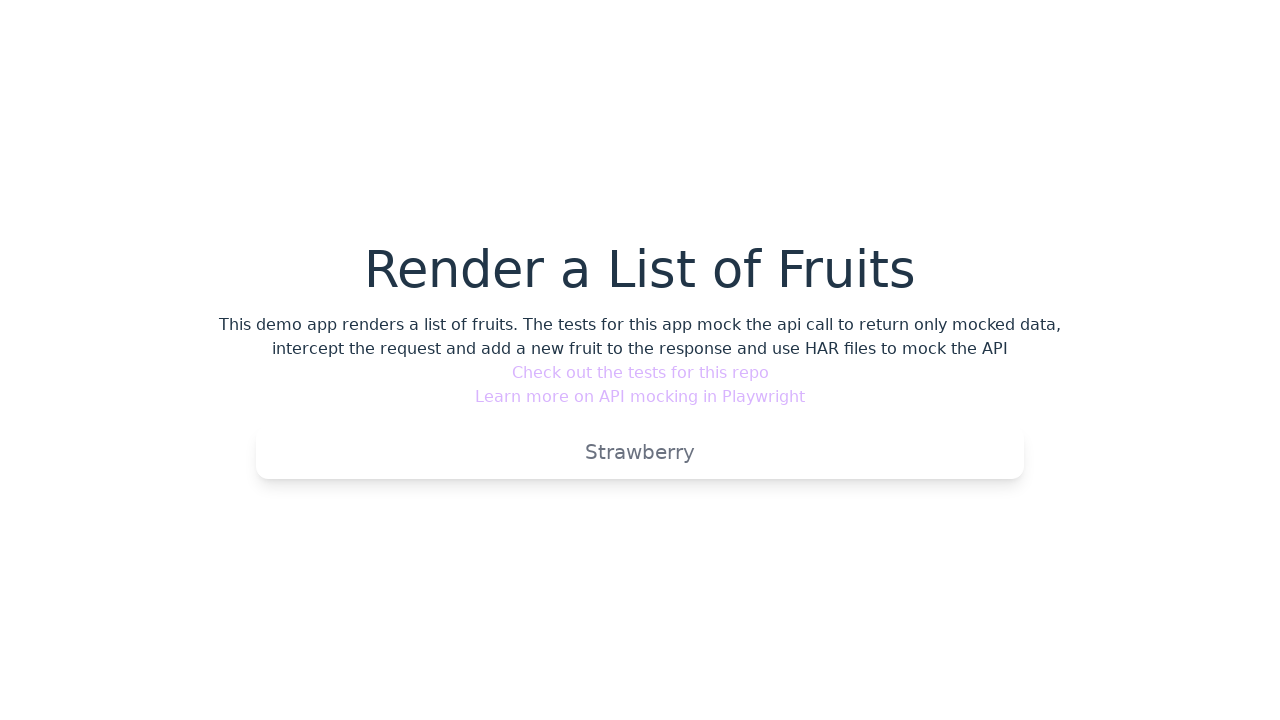

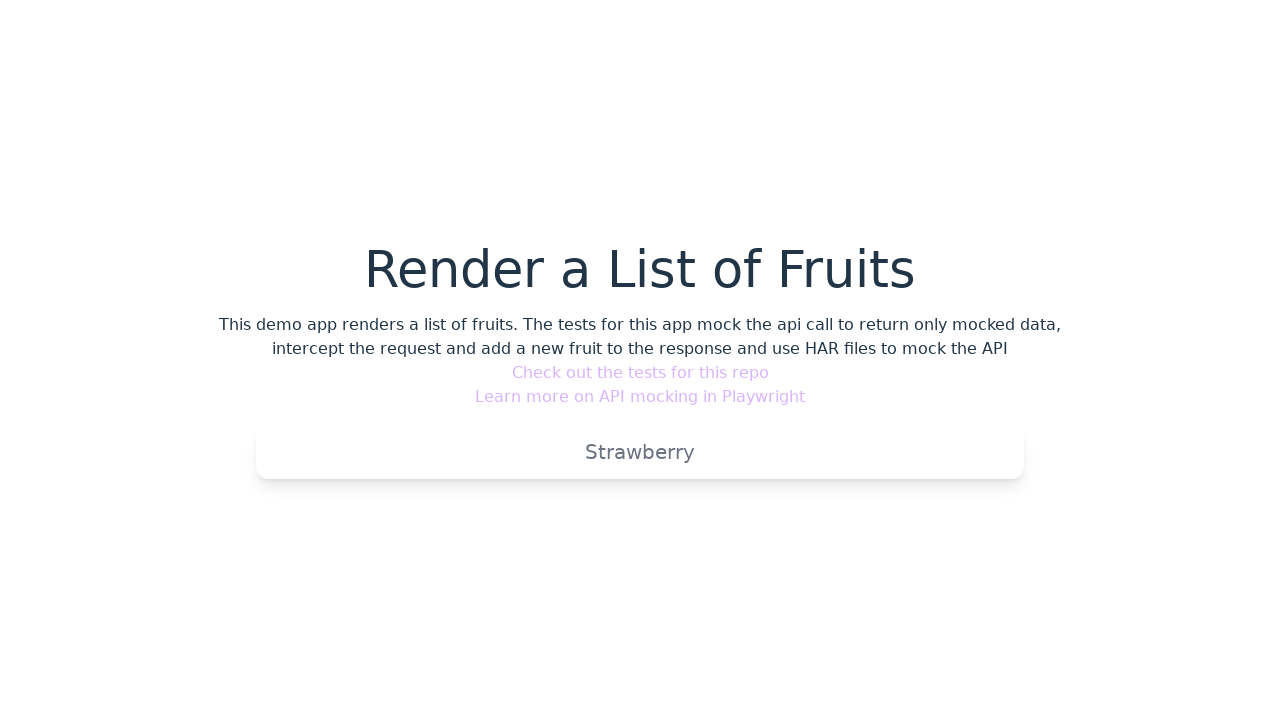